Tests double-click functionality on W3Schools tryit editor by switching to iframe and performing double-click action on a button

Starting URL: https://www.w3schools.com/TAgs/tryit.asp?filename=tryhtml5_ev_ondblclick

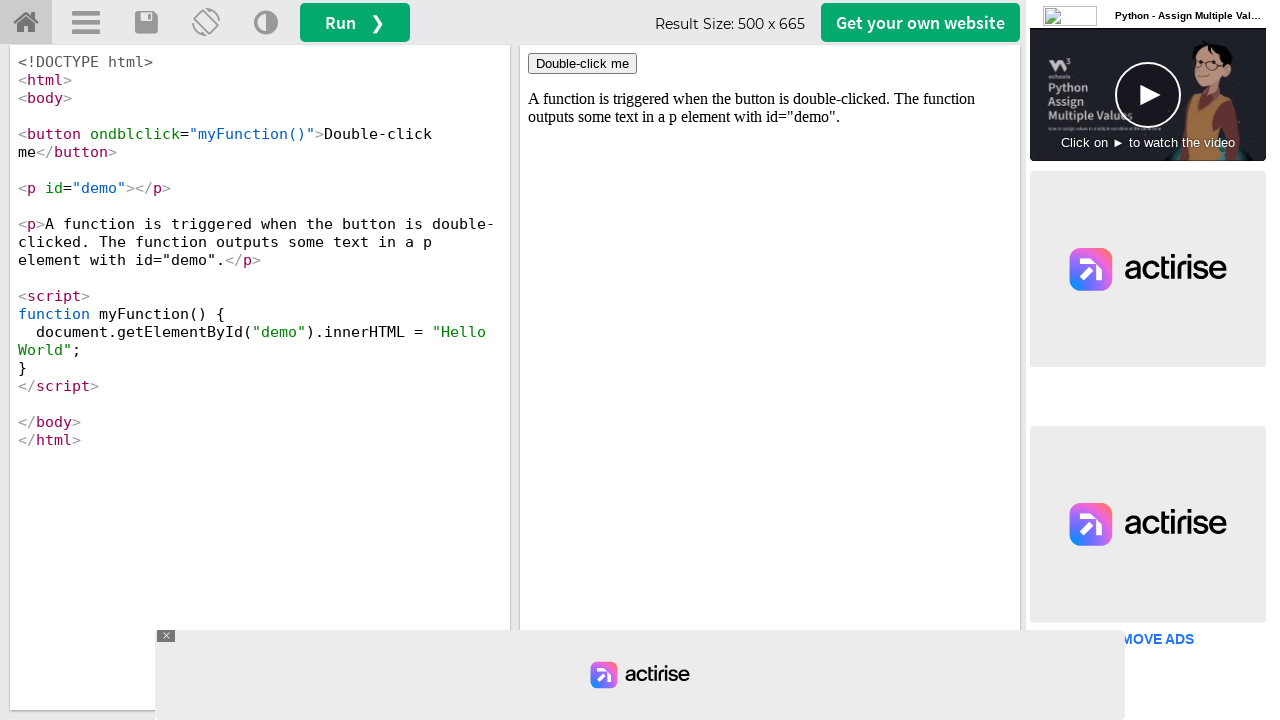

Located iframe with id 'iframeResult' containing the demo
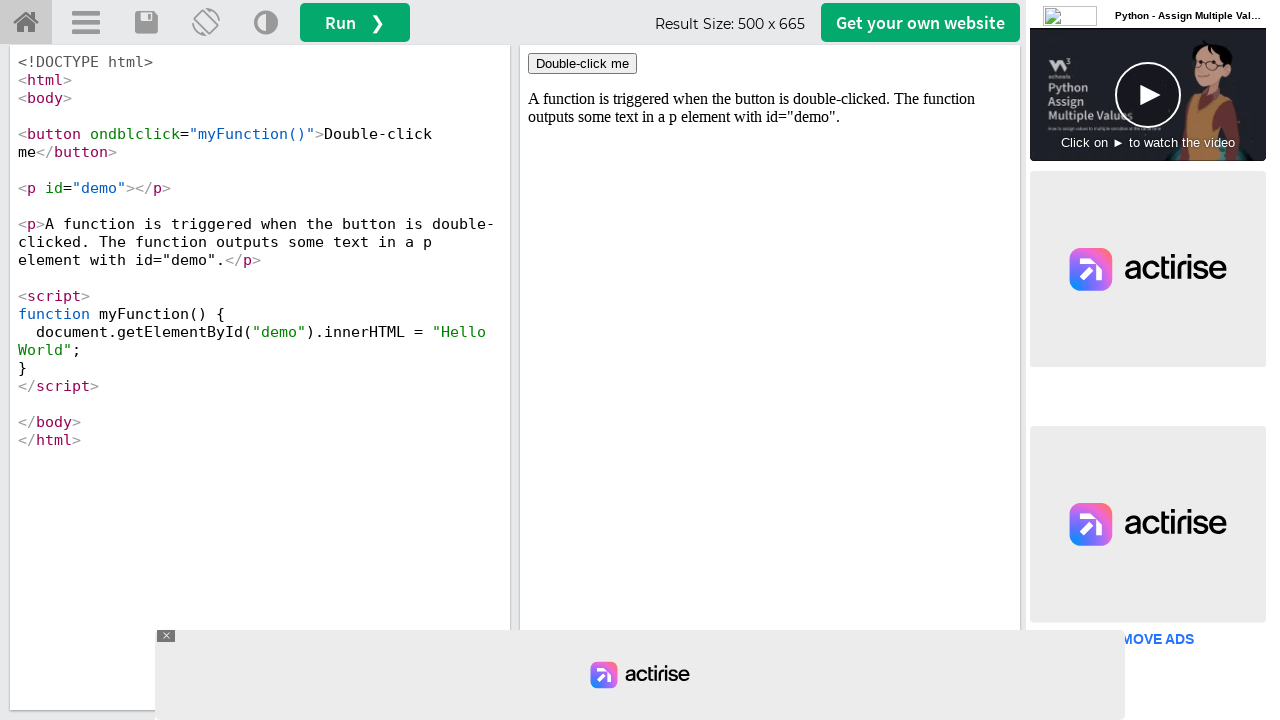

Double-clicked button with ondblclick event in iframe at (582, 64) on #iframeResult >> internal:control=enter-frame >> button[ondblclick='myFunction()
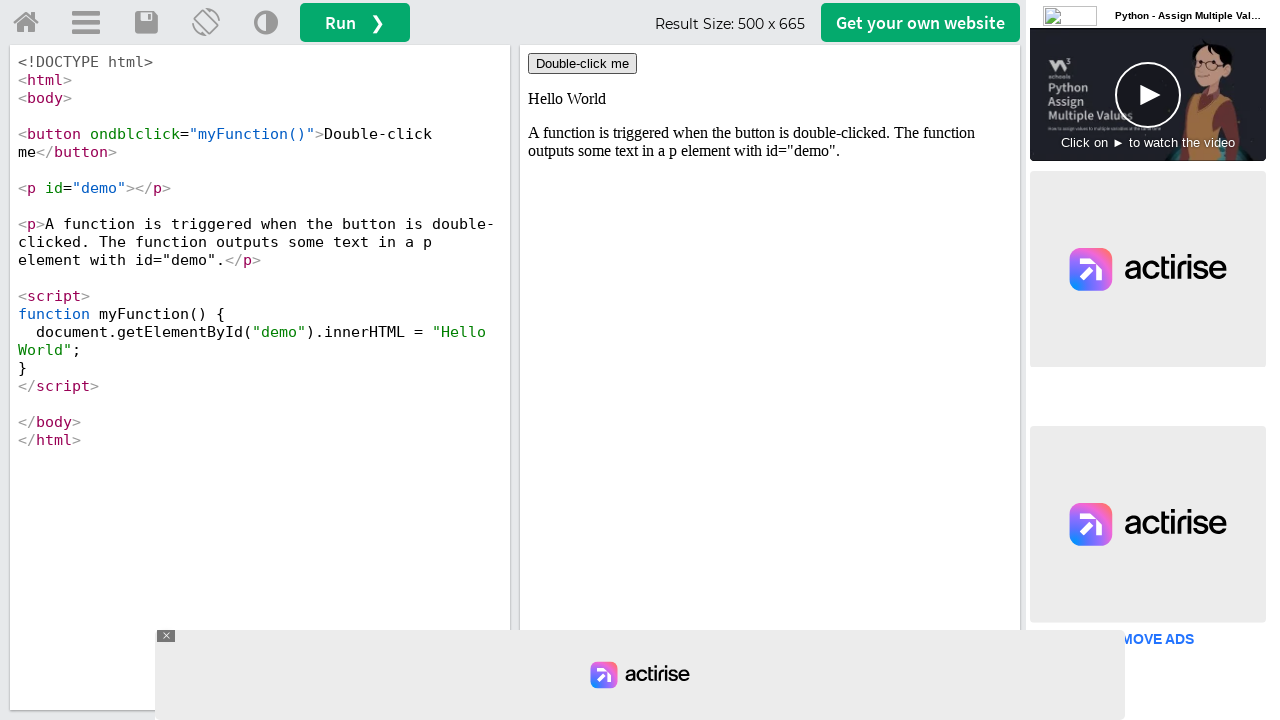

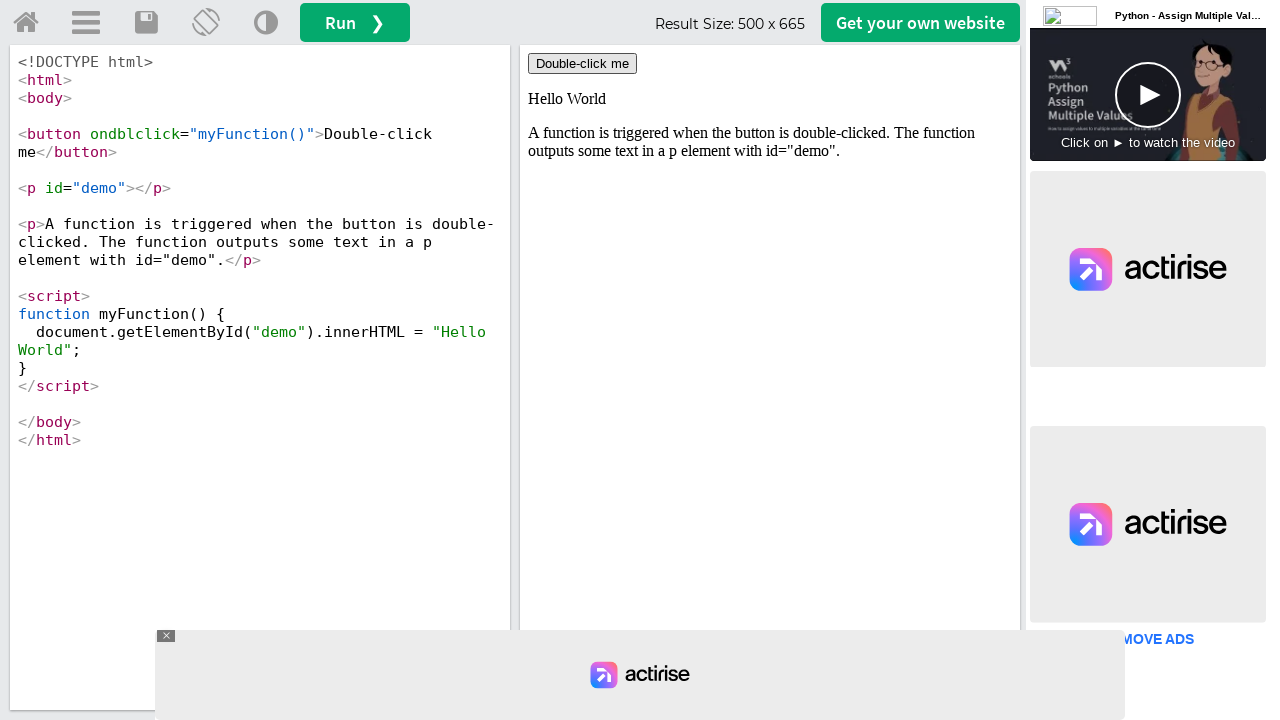